Tests navigation to A/B Test page and verifies the page heading displays correctly

Starting URL: https://the-internet.herokuapp.com/

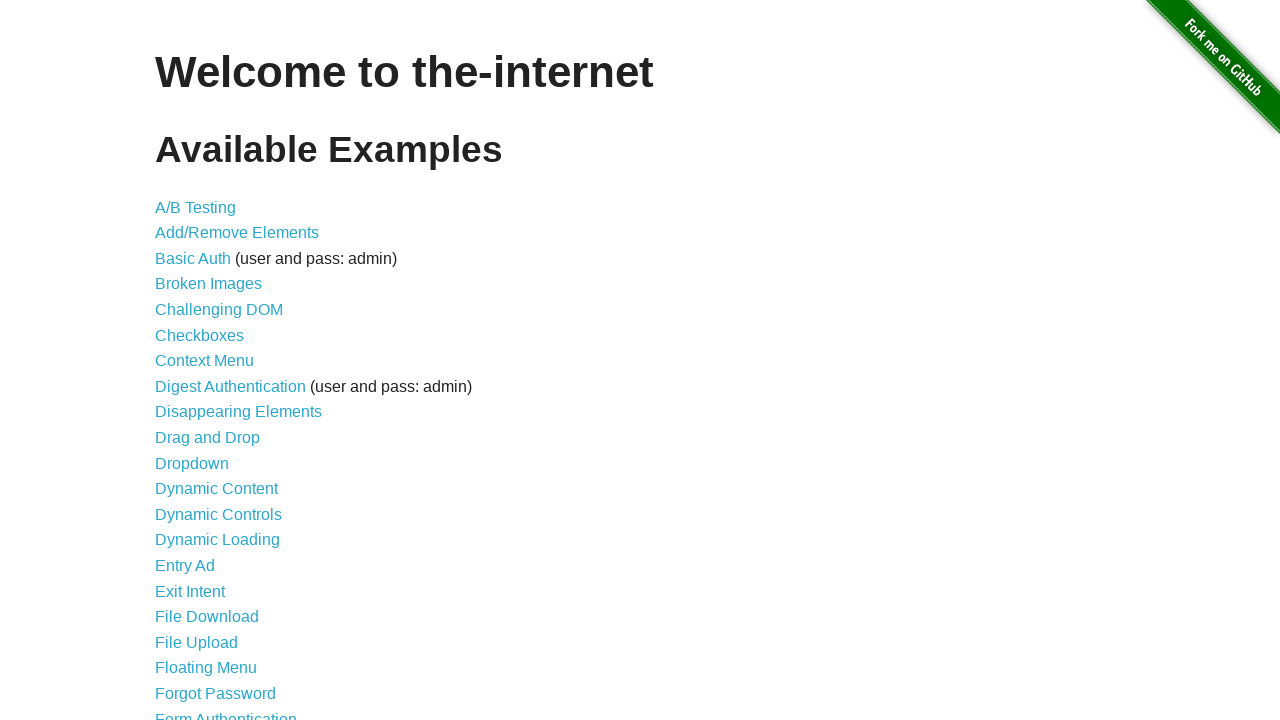

Clicked on A/B Testing link at (196, 207) on a[href='/abtest']
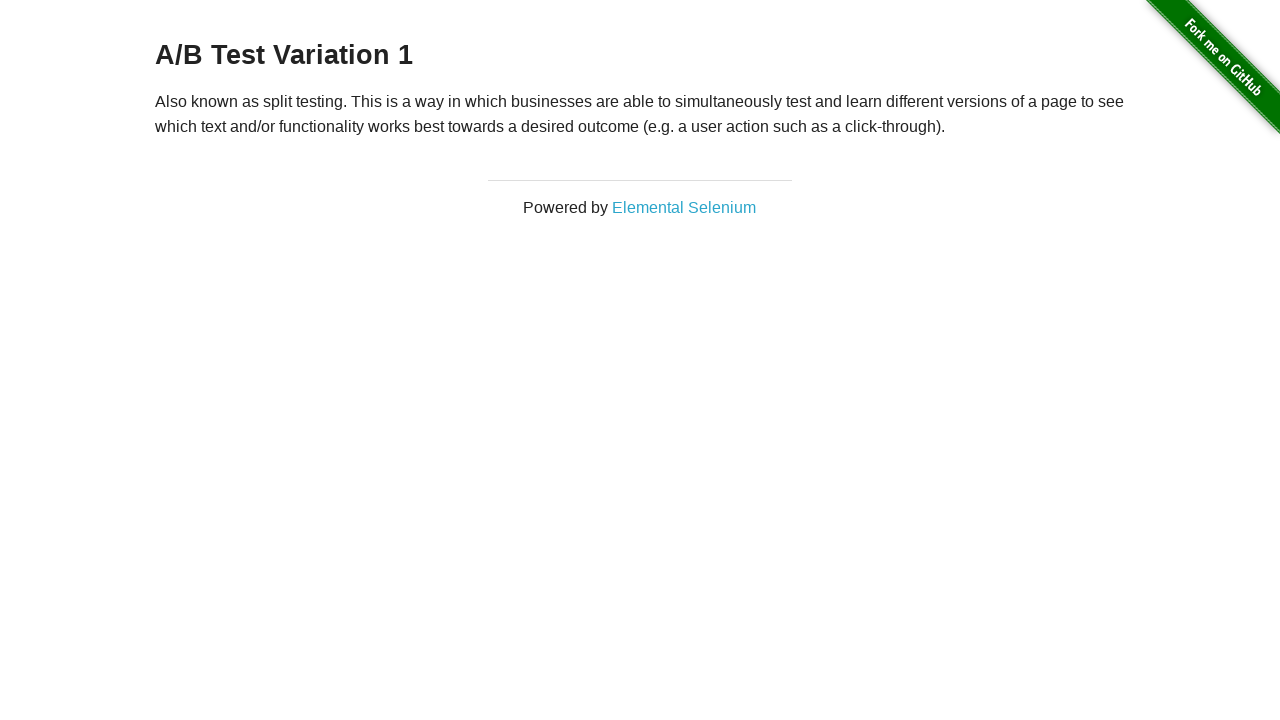

Located h3 heading element
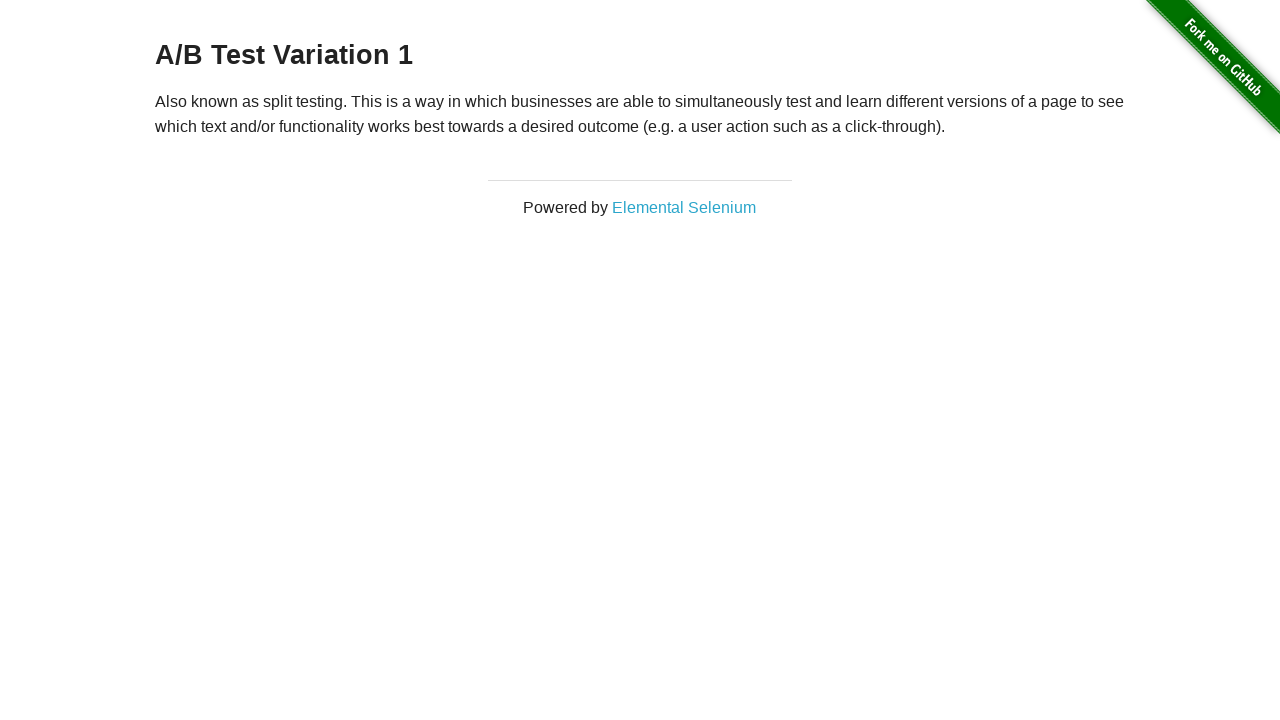

Waited for h3 heading to be visible
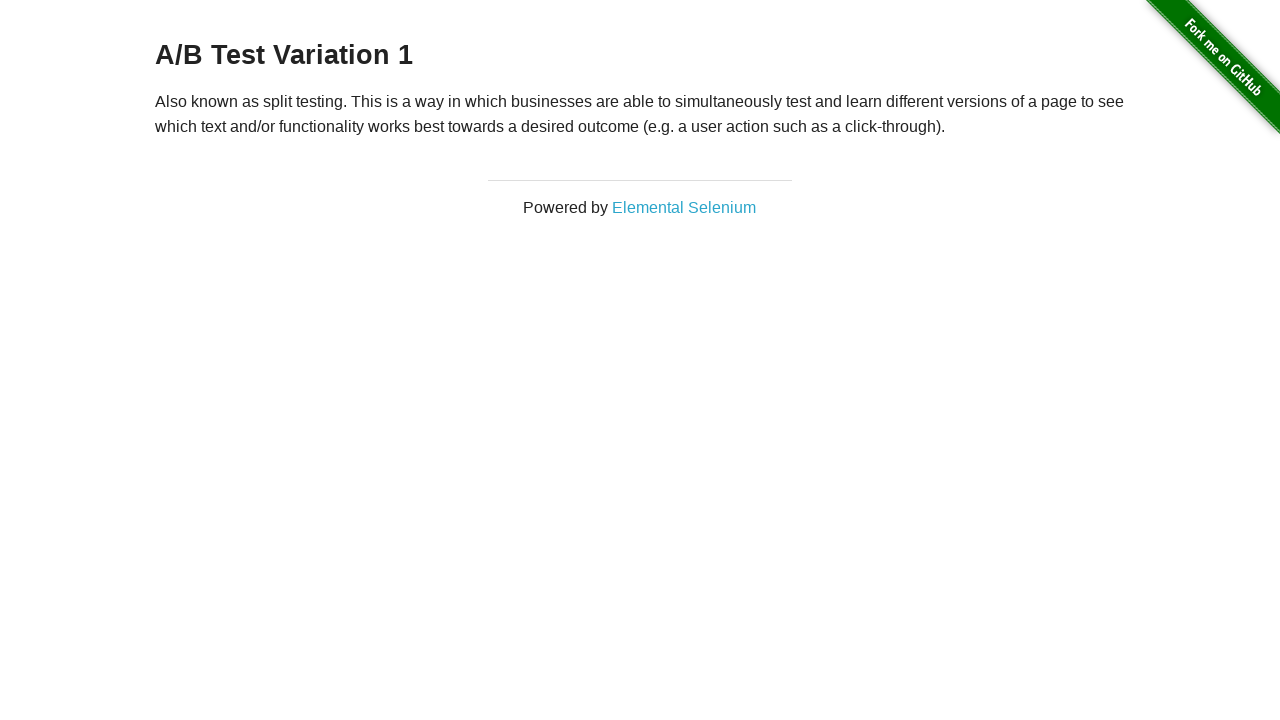

Verified that page heading contains 'A/B Test'
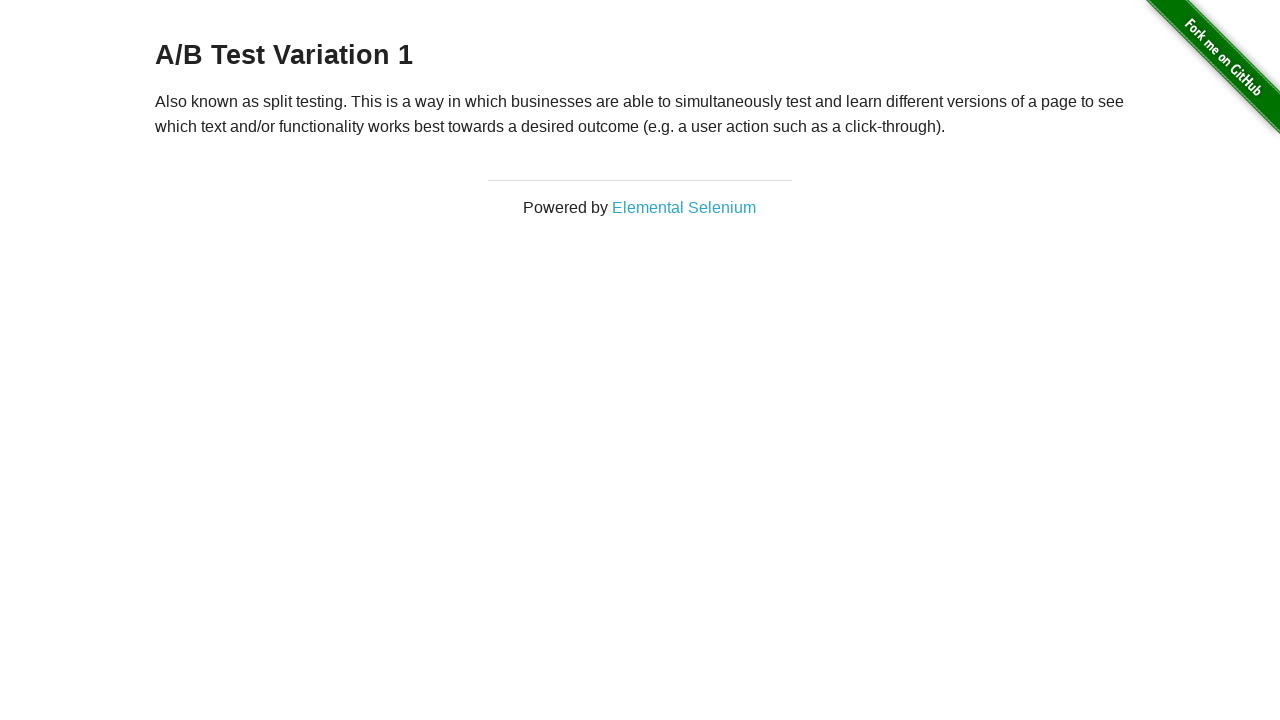

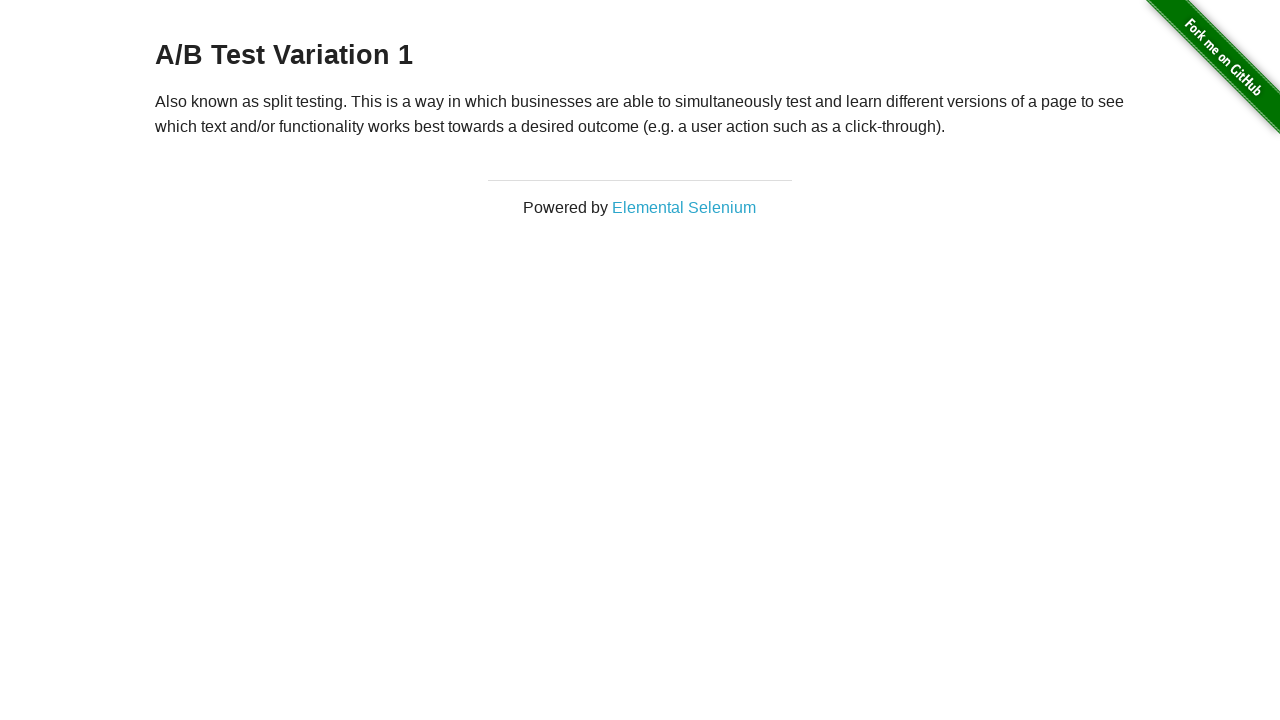